Tests JavaScript alert handling by clicking alert buttons and accepting both immediate and timed alerts

Starting URL: https://demoqa.com/alerts

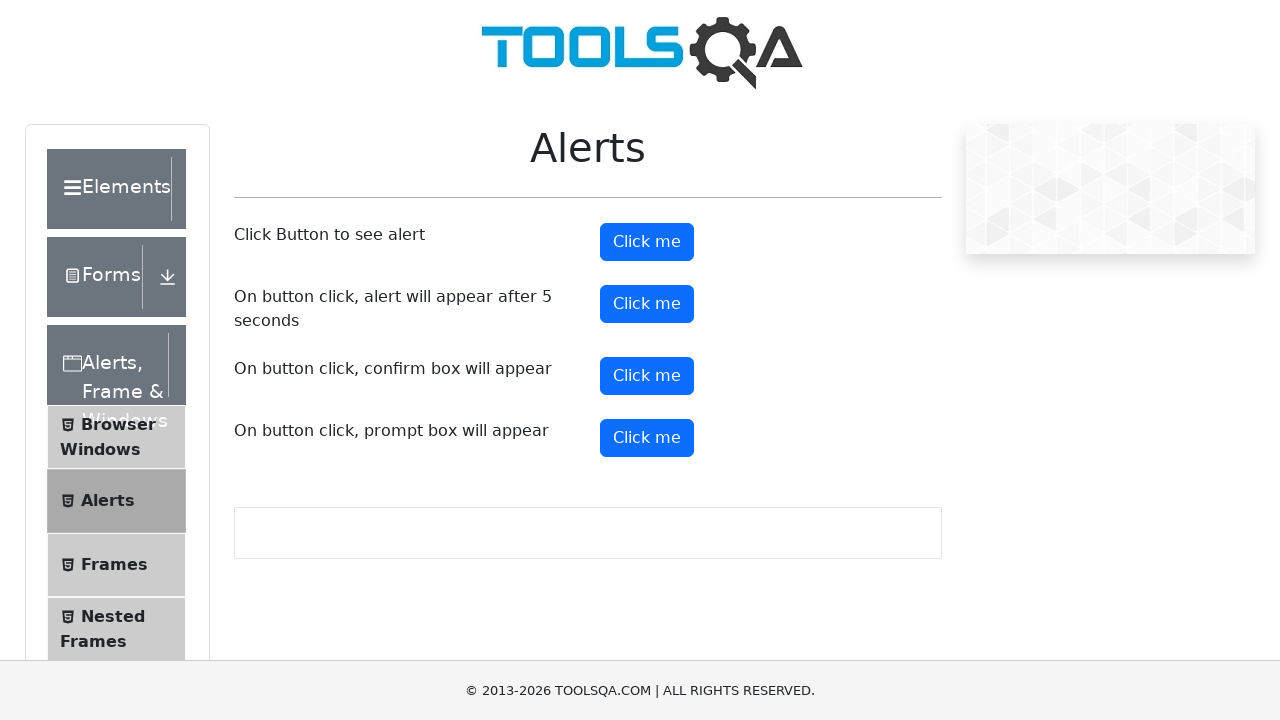

Clicked alert button to trigger immediate alert at (647, 242) on #alertButton
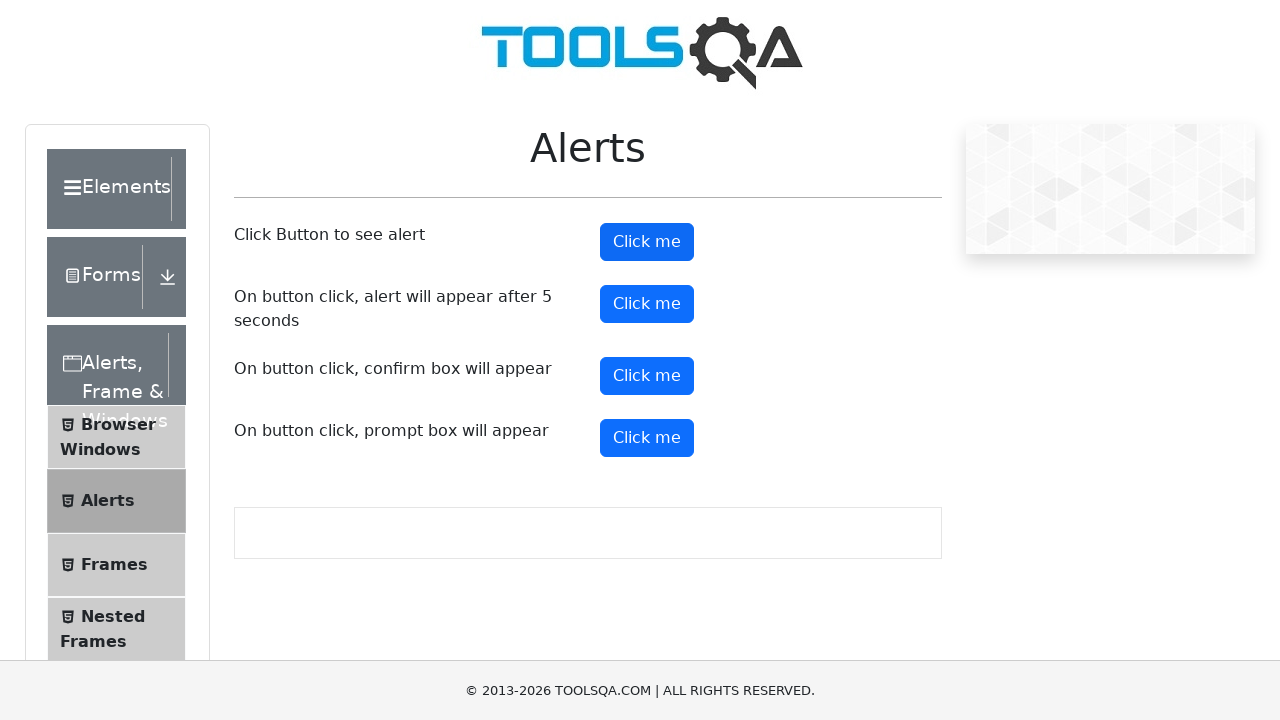

Set up dialog handler to accept alerts
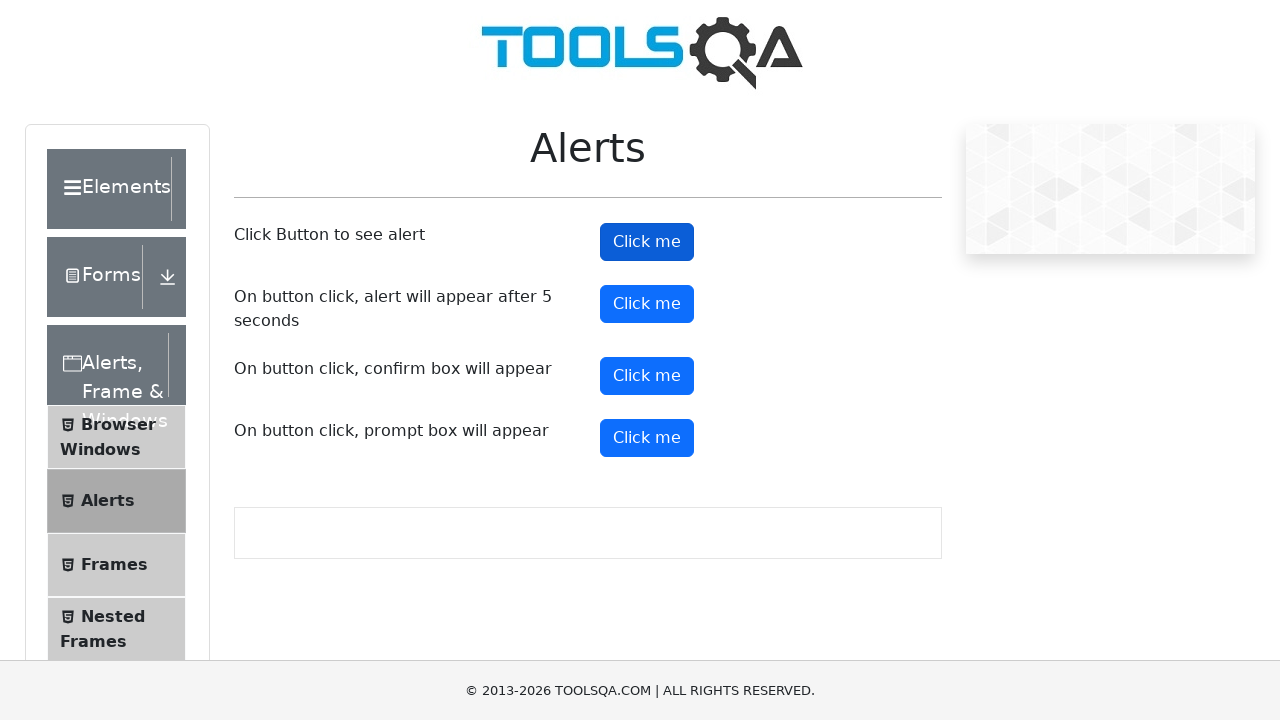

Clicked timer alert button to trigger timed alert at (647, 304) on #timerAlertButton
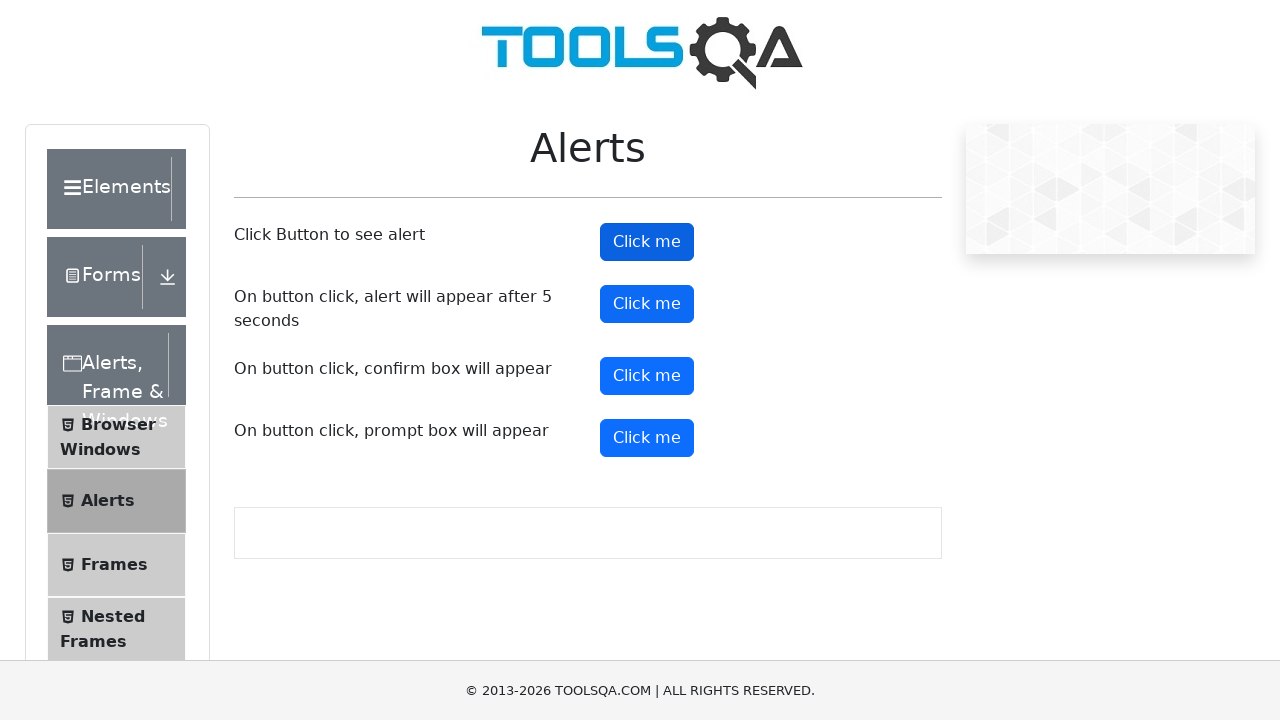

Waited 6 seconds for timed alert to appear and be accepted
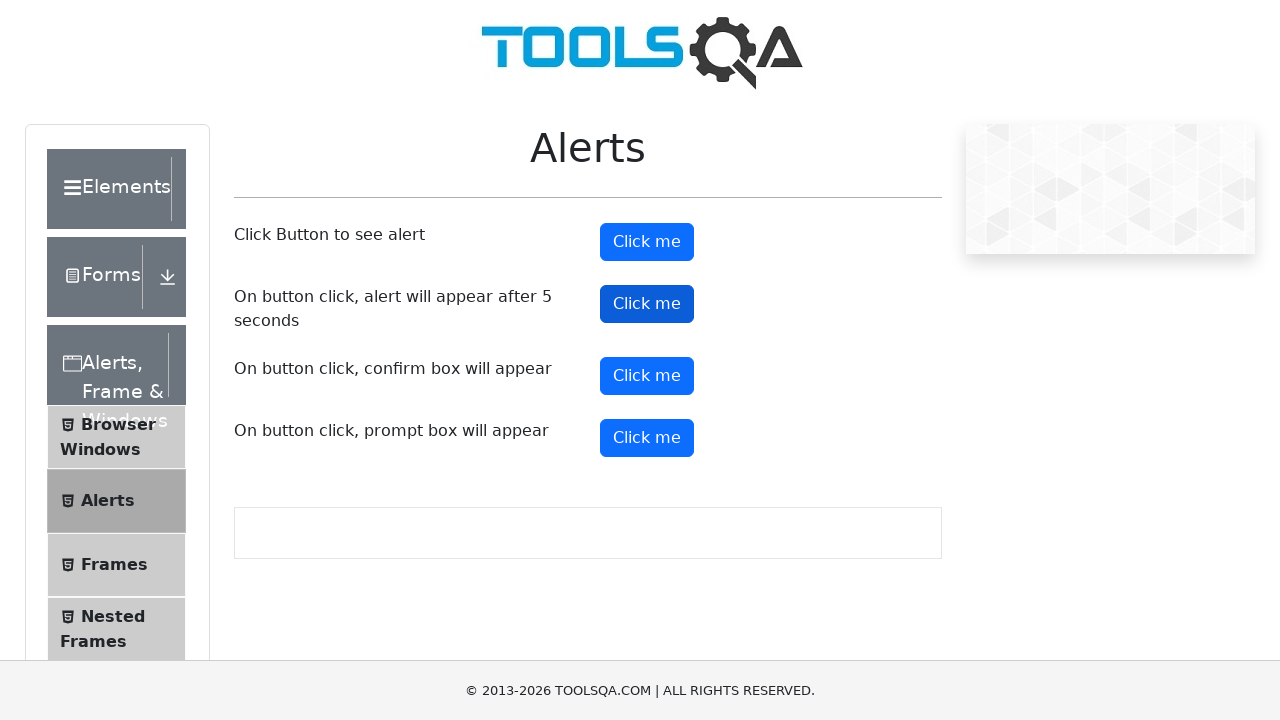

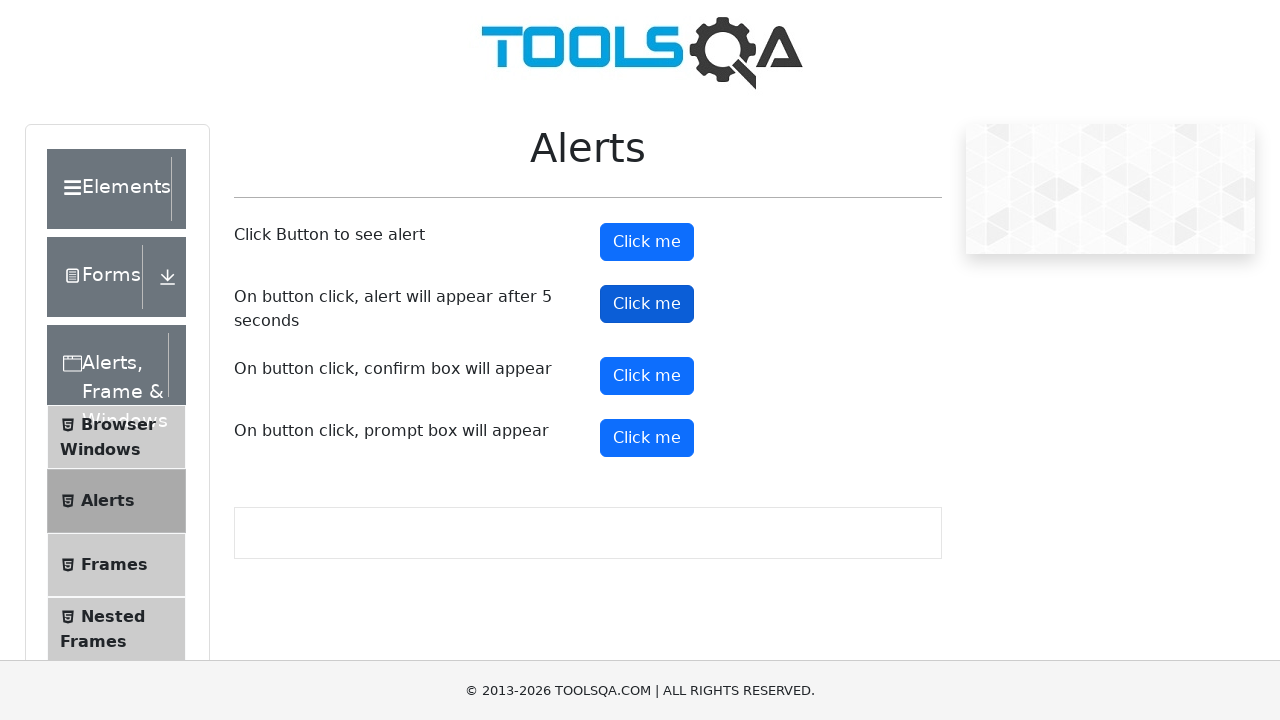